Tests a dropdown select form by reading two numbers from the page, calculating their sum, selecting the corresponding option, and submitting.

Starting URL: http://suninjuly.github.io/selects1.html

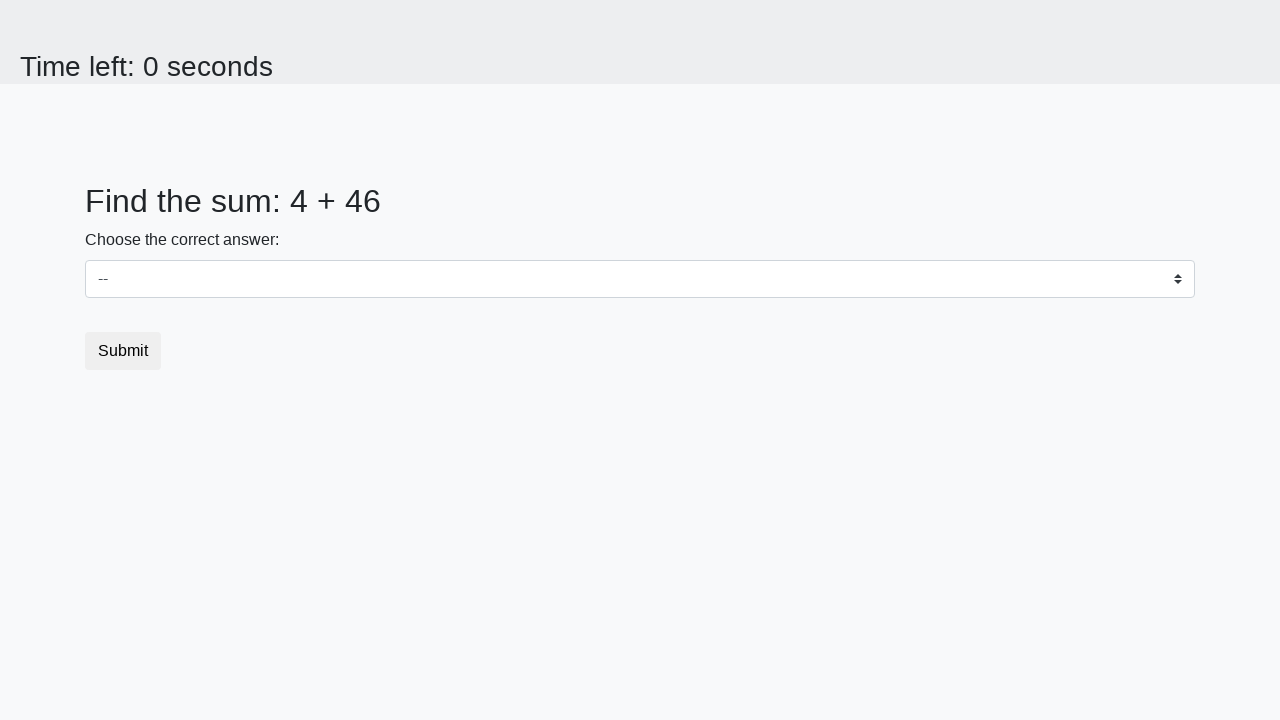

Retrieved first number from #num1 element
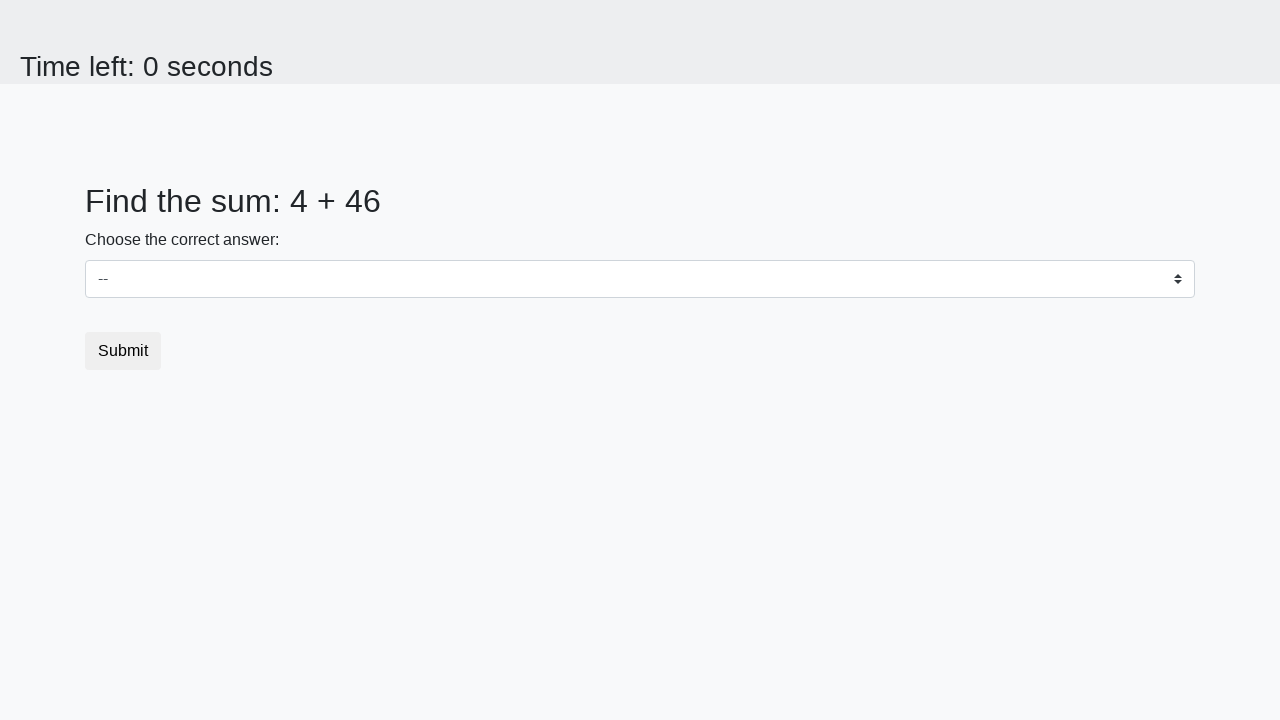

Retrieved second number from #num2 element
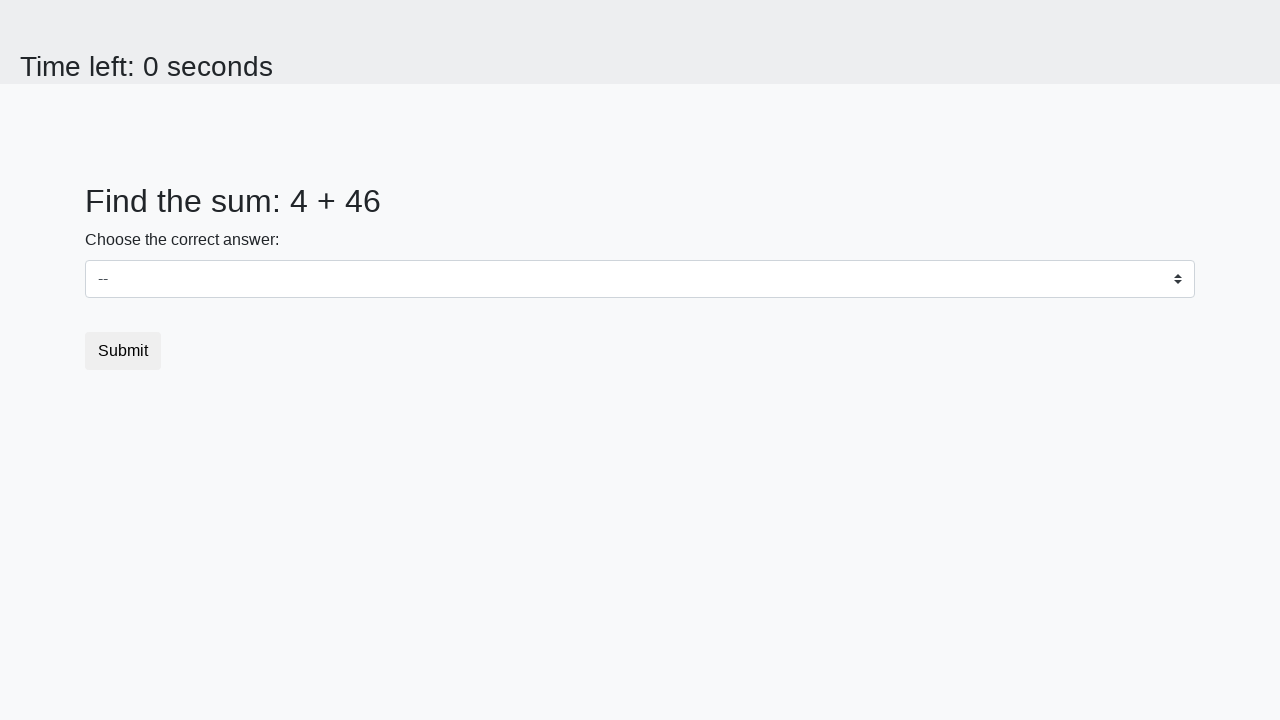

Calculated sum of 4 + 46 = 50
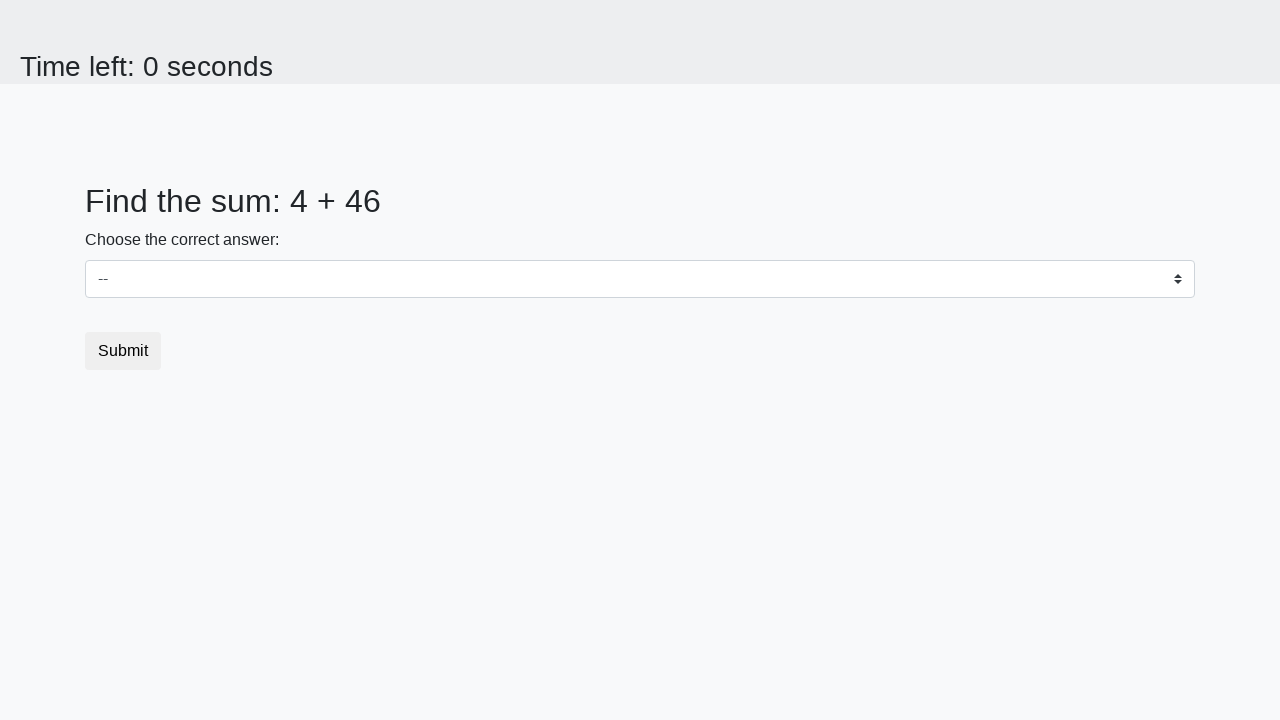

Selected dropdown option with value '50' on select
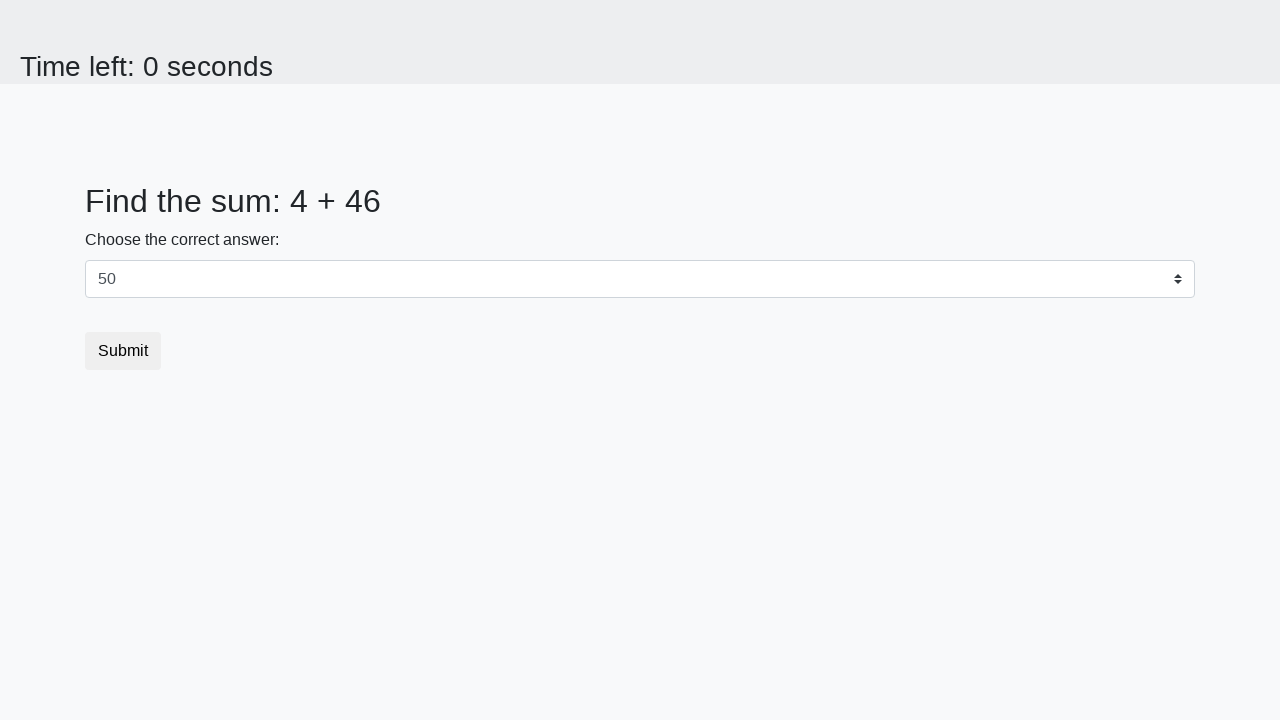

Clicked submit button to complete form submission at (123, 351) on button
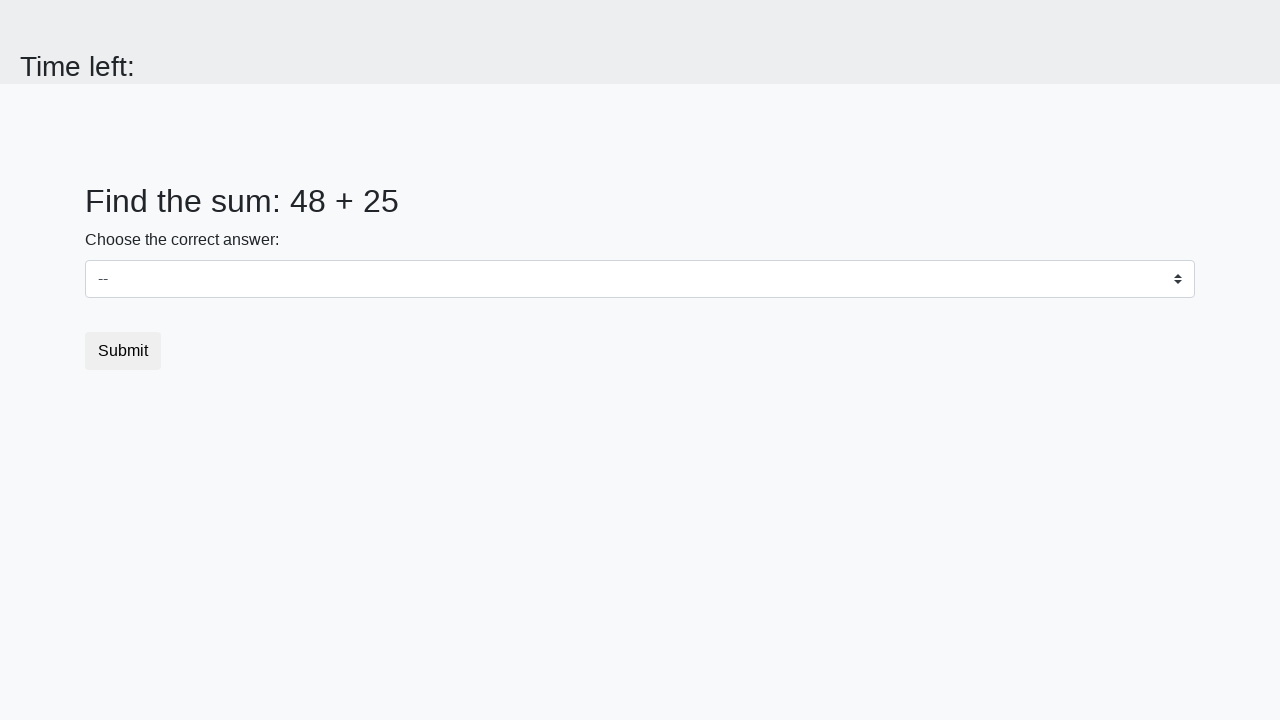

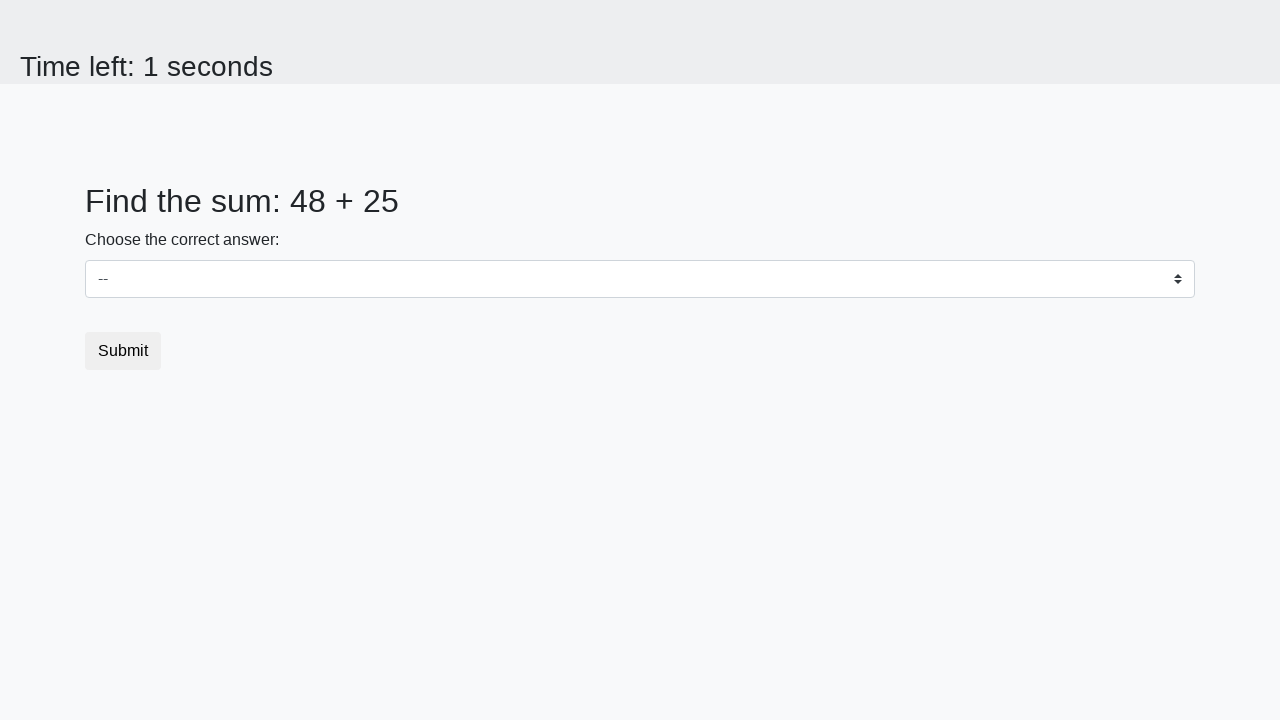